Tests window handling functionality by clicking a button that opens a new window and switching between windows

Starting URL: https://demo.automationtesting.in/Windows.html

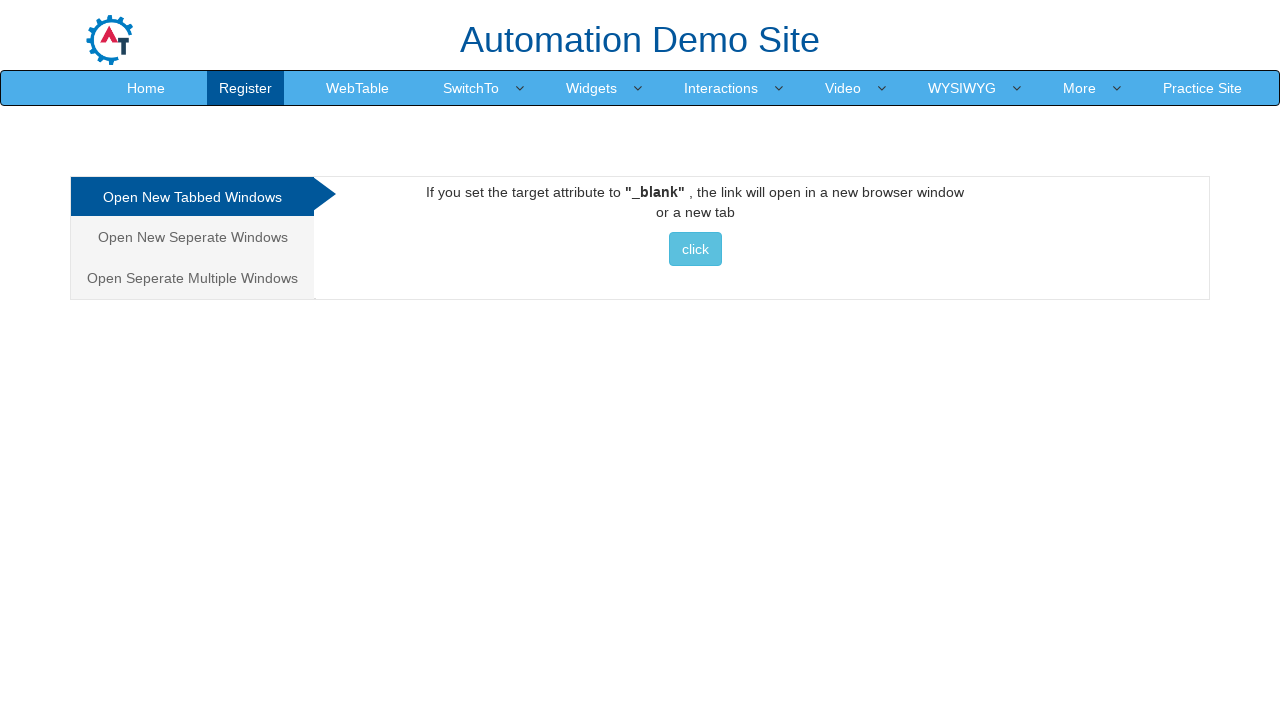

Clicked button to open new window at (695, 249) on xpath=//div[@id='Tabbed']/a/button
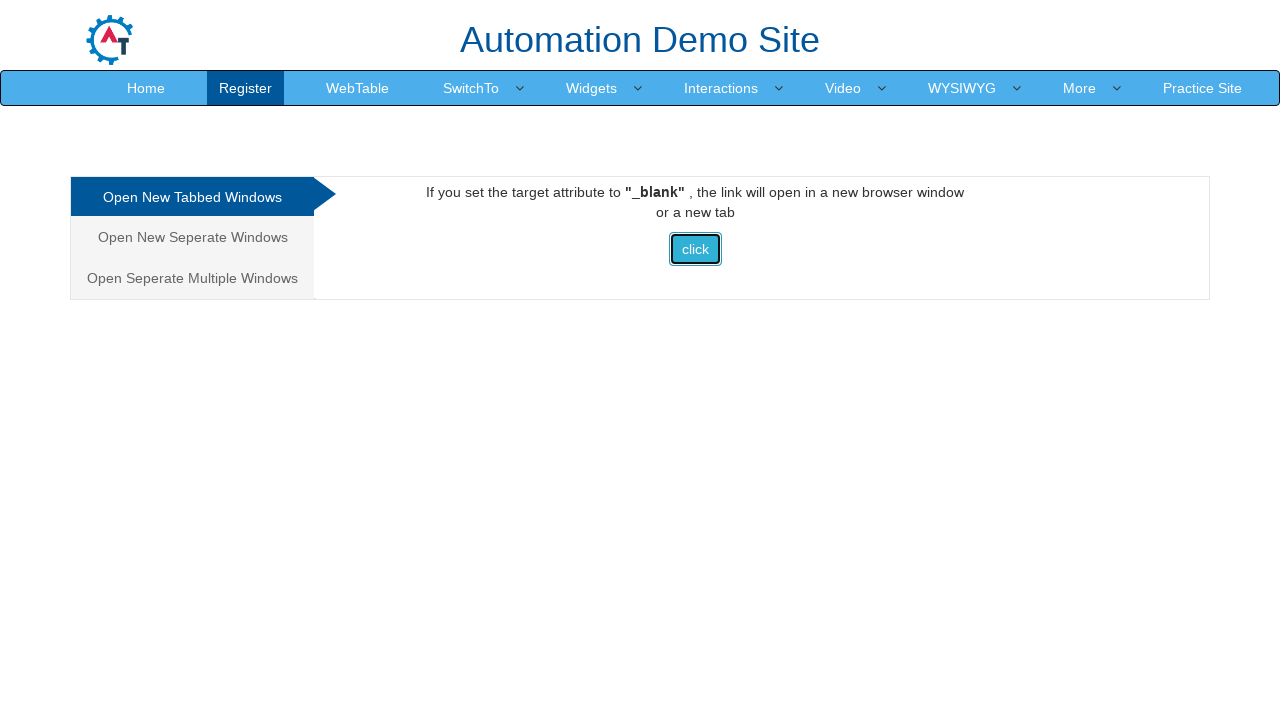

Waited for new window to open
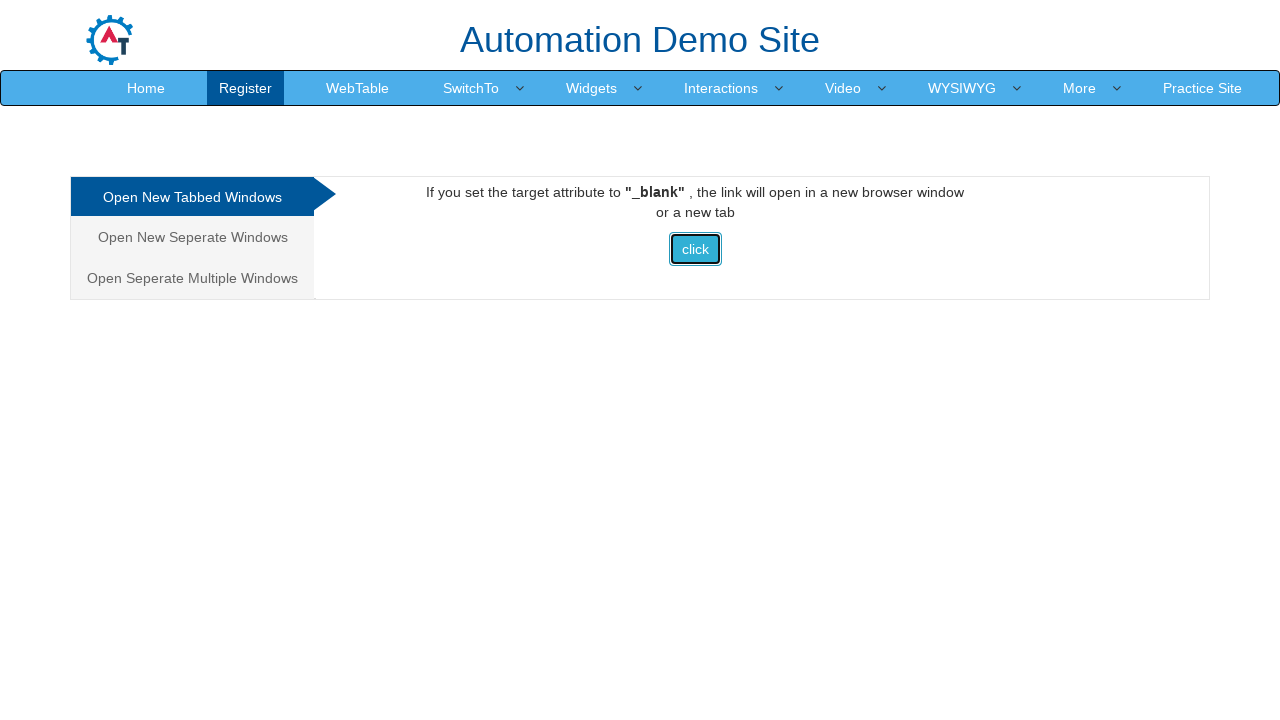

Retrieved all open pages from context
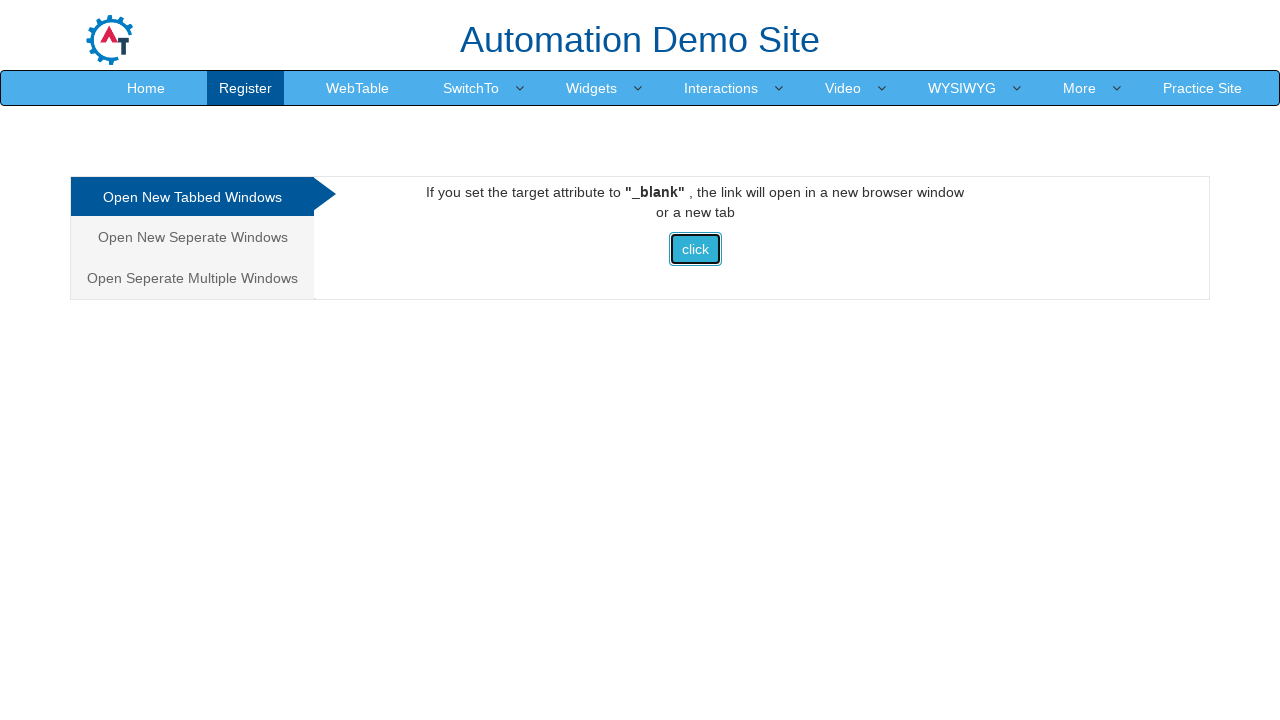

Switched to newly opened window
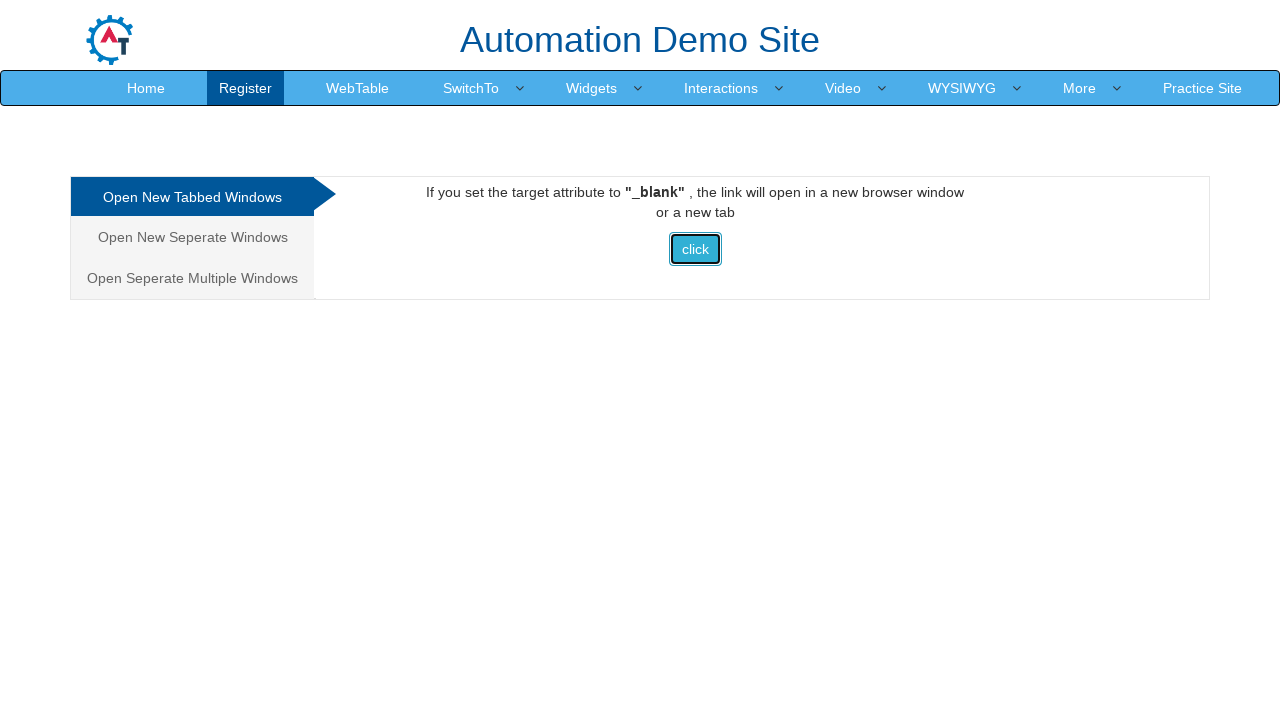

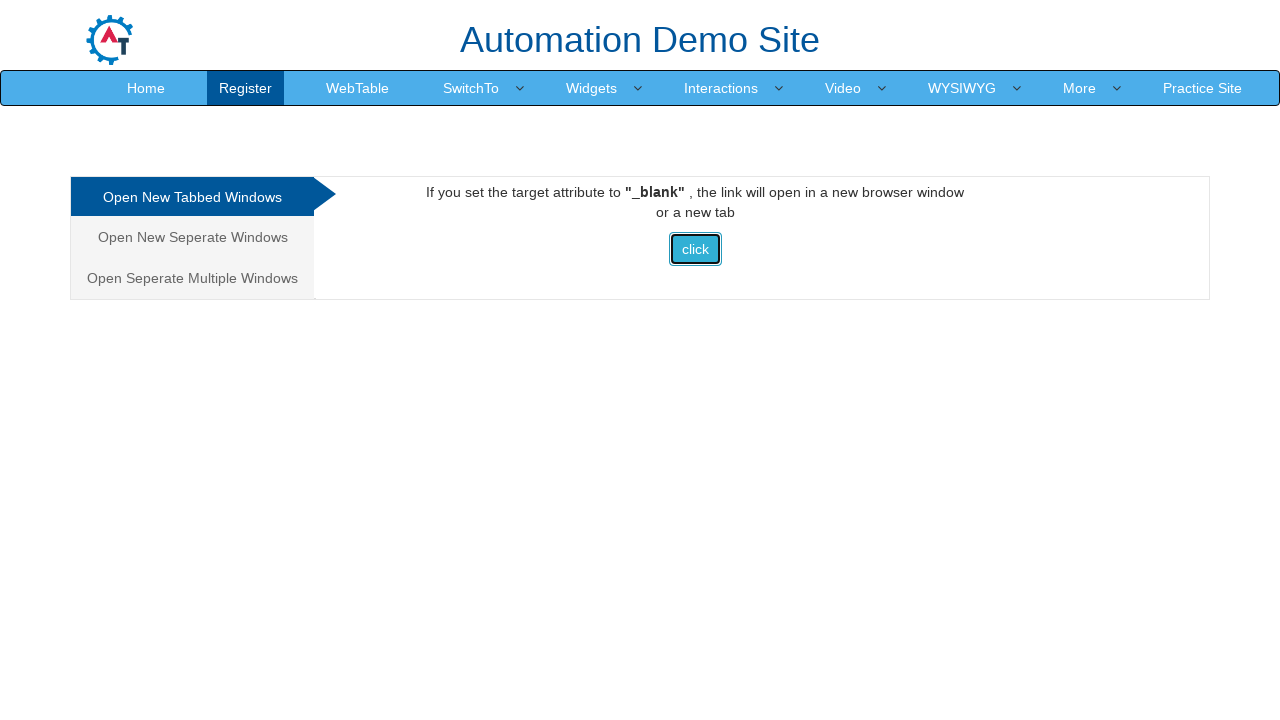